Tests a confirm box alert by clicking dismiss (Cancel) and verifying the result message shows the selection

Starting URL: https://demoqa.com/alerts

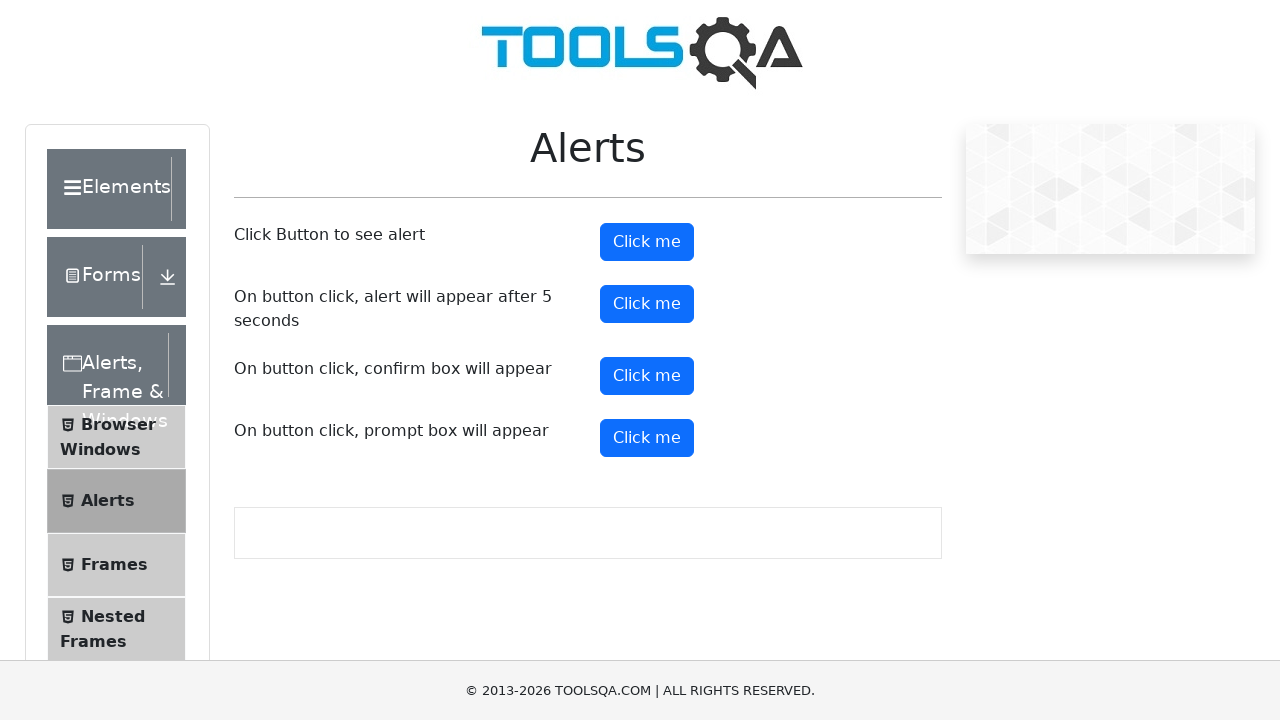

Set up dialog handler to dismiss confirm dialogs
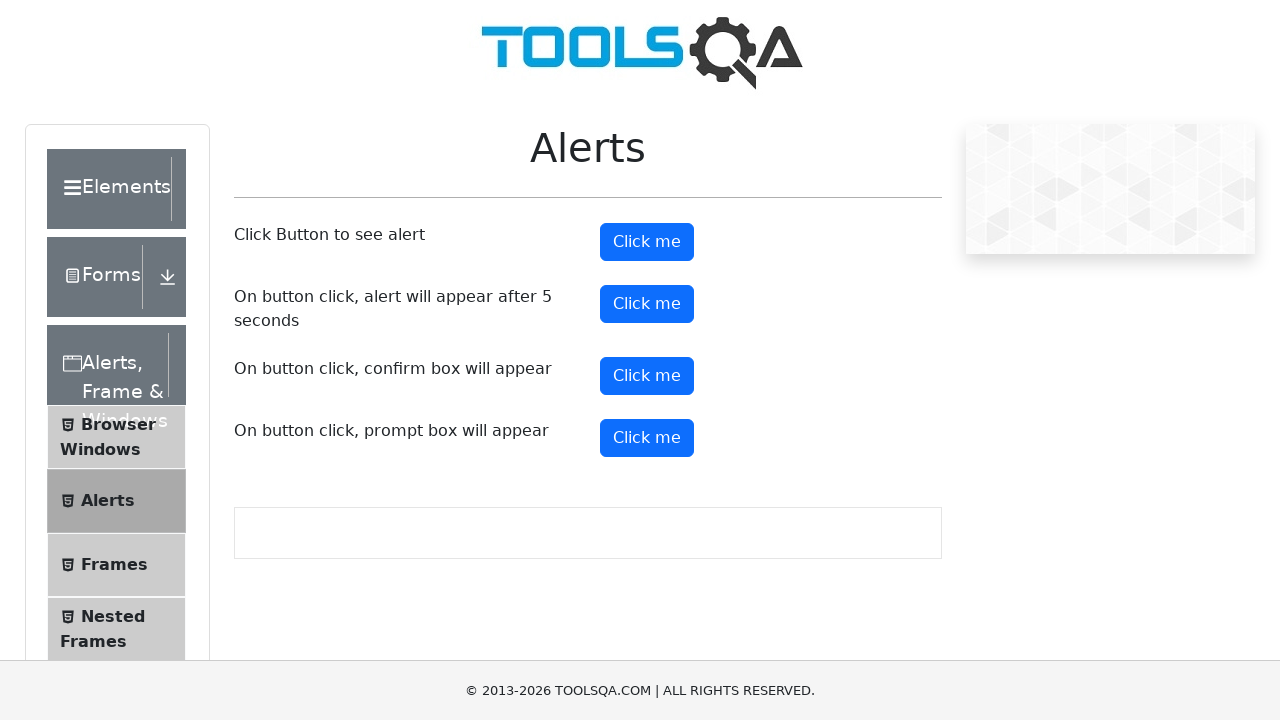

Clicked confirm button to trigger the confirm box at (647, 376) on #confirmButton
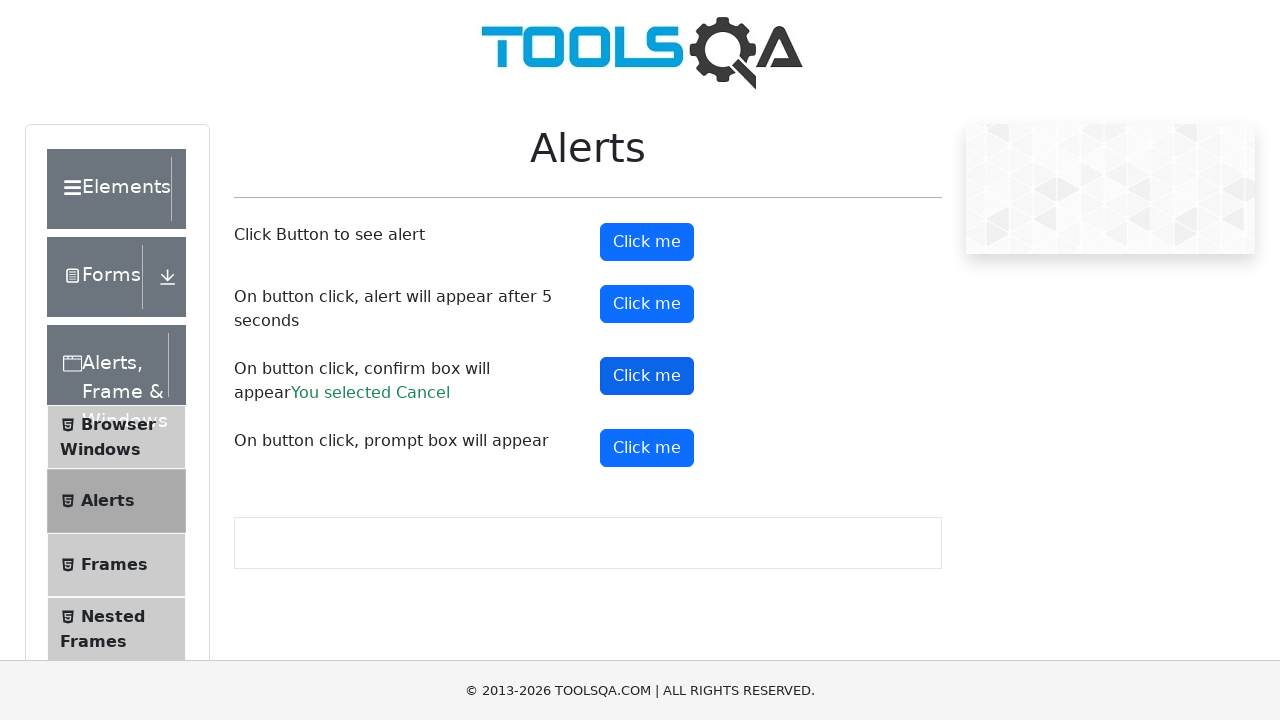

Confirm result message appeared after dismissing the dialog
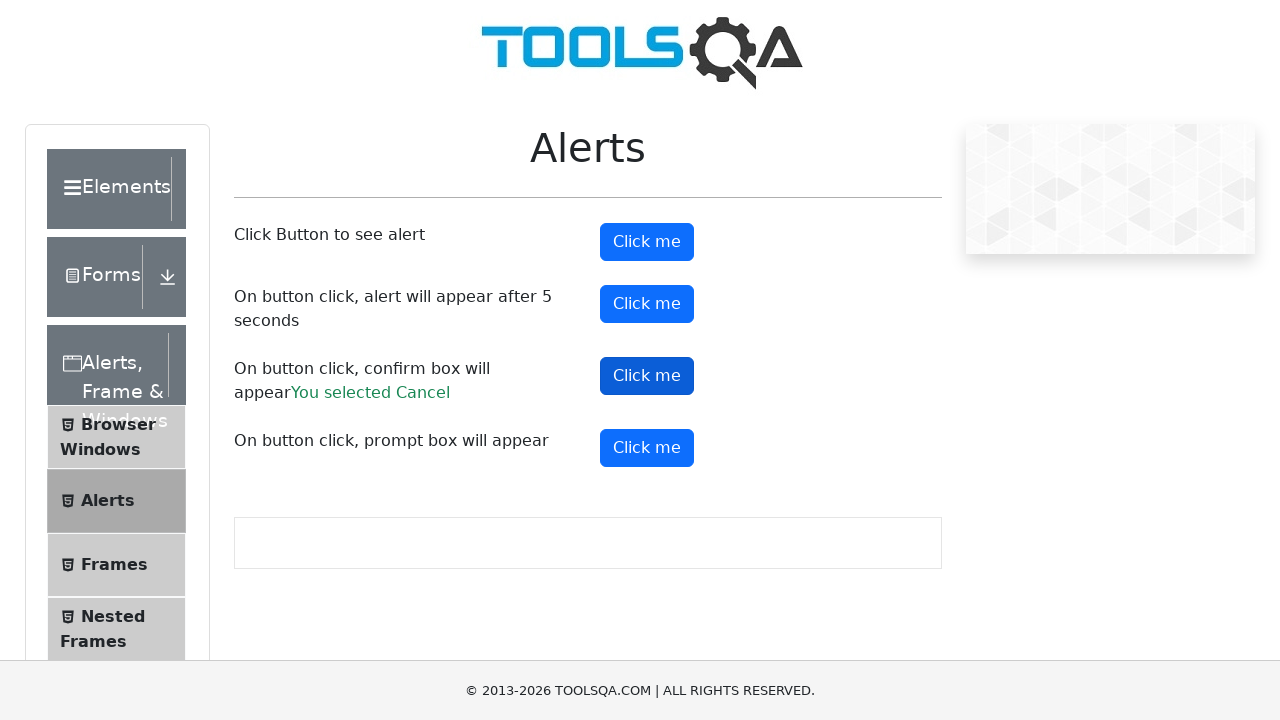

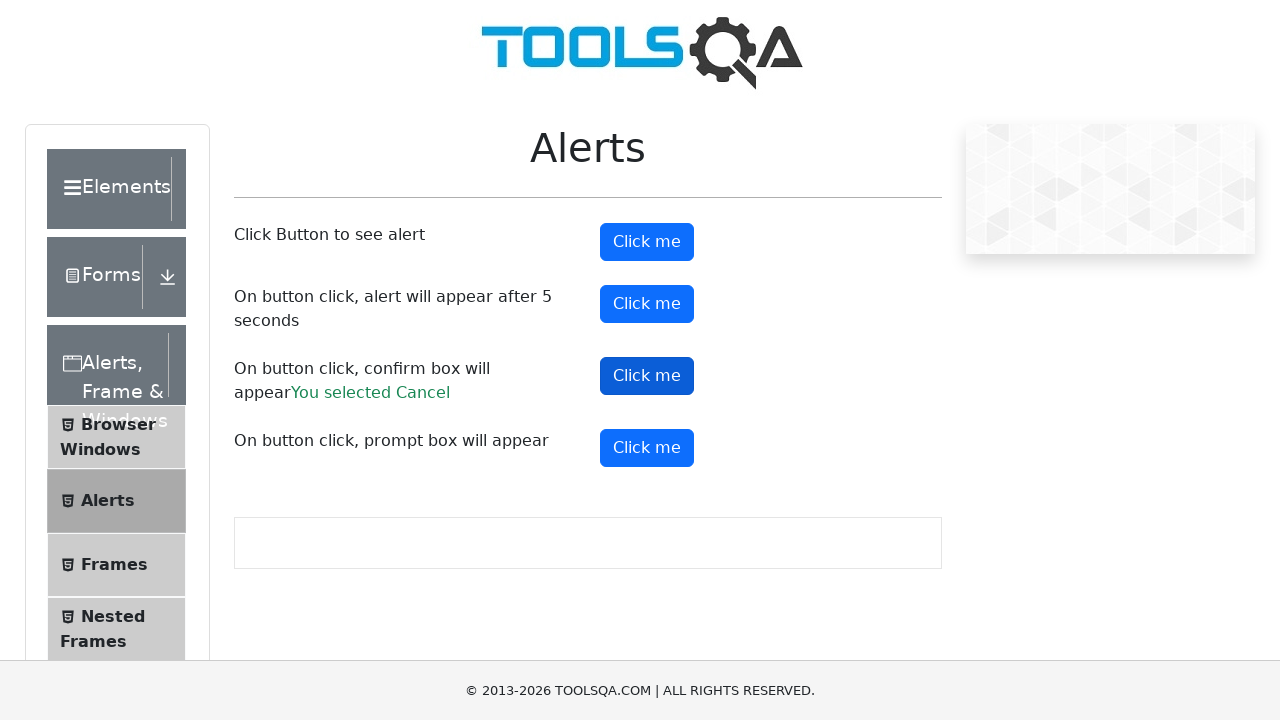